Tests that a todo item is removed when edited to an empty string

Starting URL: https://demo.playwright.dev/todomvc

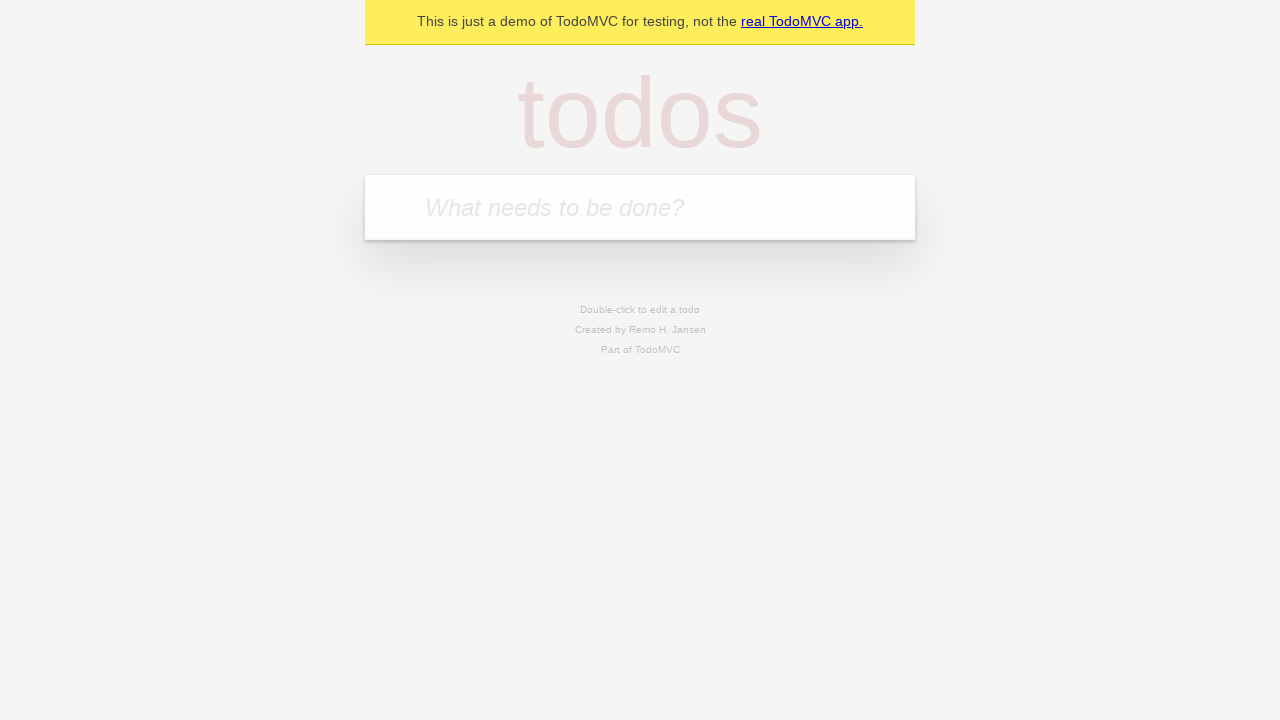

Filled todo input with 'buy some cheese' on internal:attr=[placeholder="What needs to be done?"i]
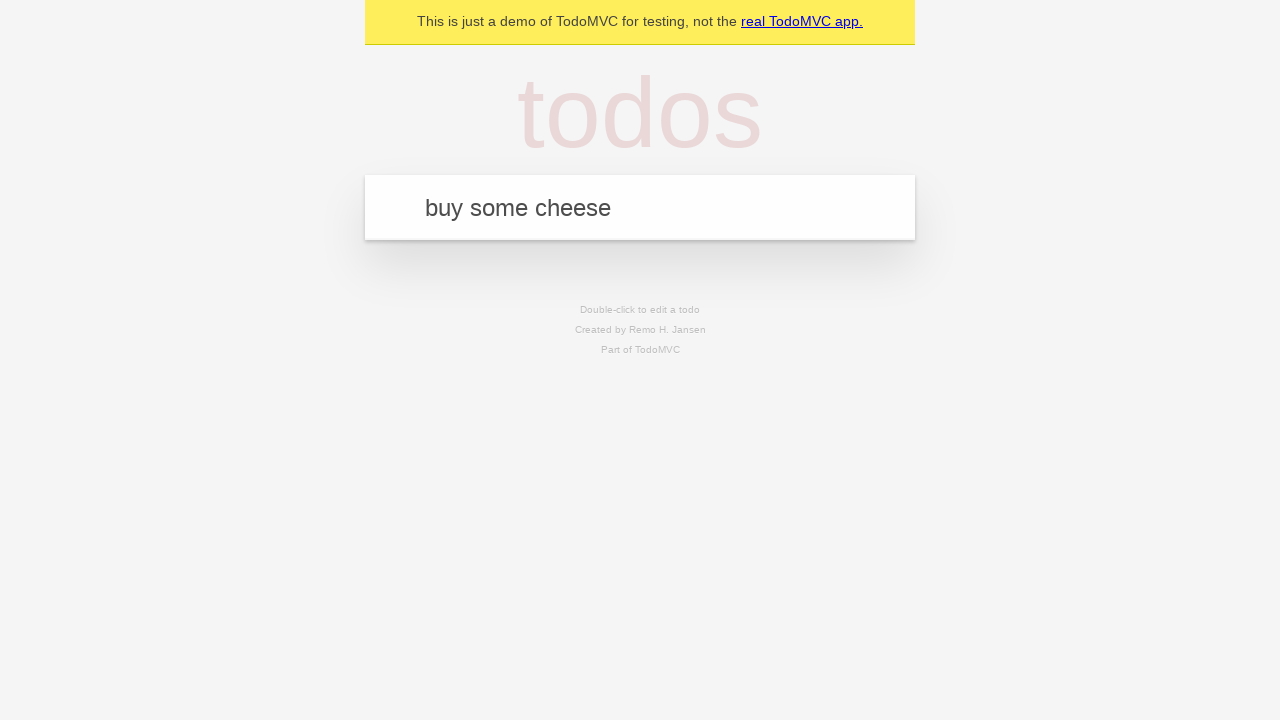

Pressed Enter to add todo 'buy some cheese' on internal:attr=[placeholder="What needs to be done?"i]
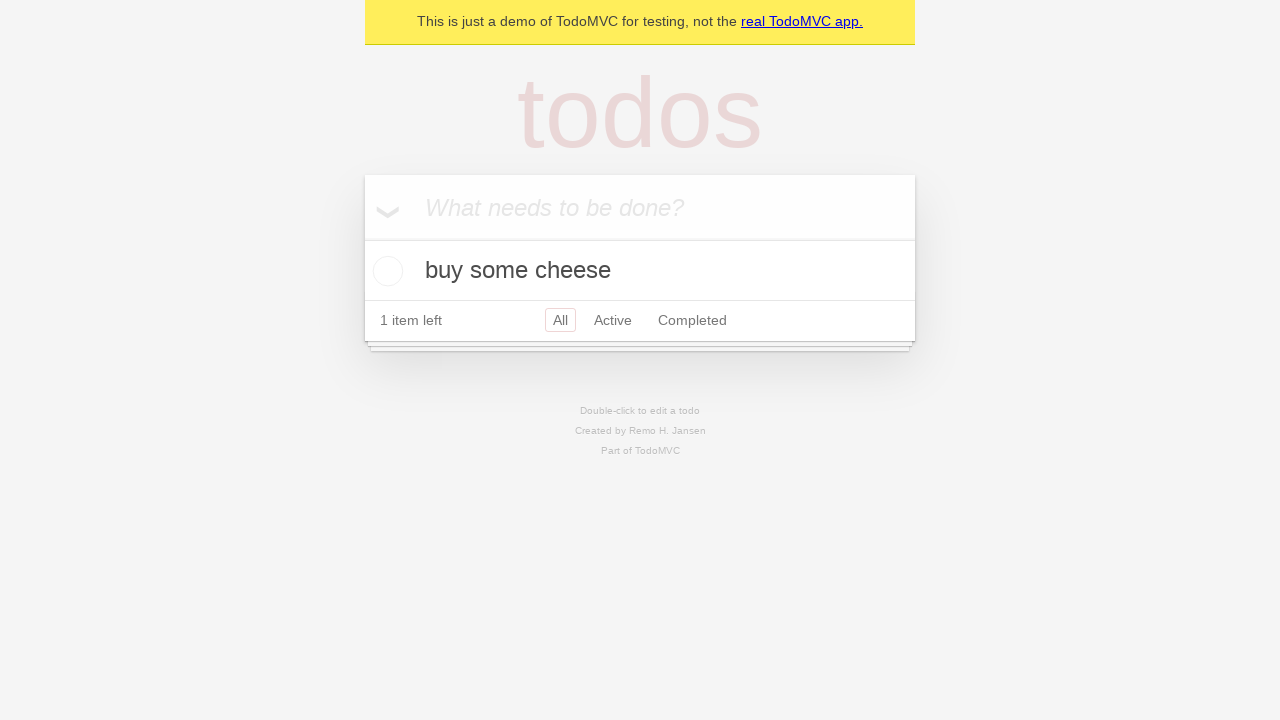

Filled todo input with 'feed the cat' on internal:attr=[placeholder="What needs to be done?"i]
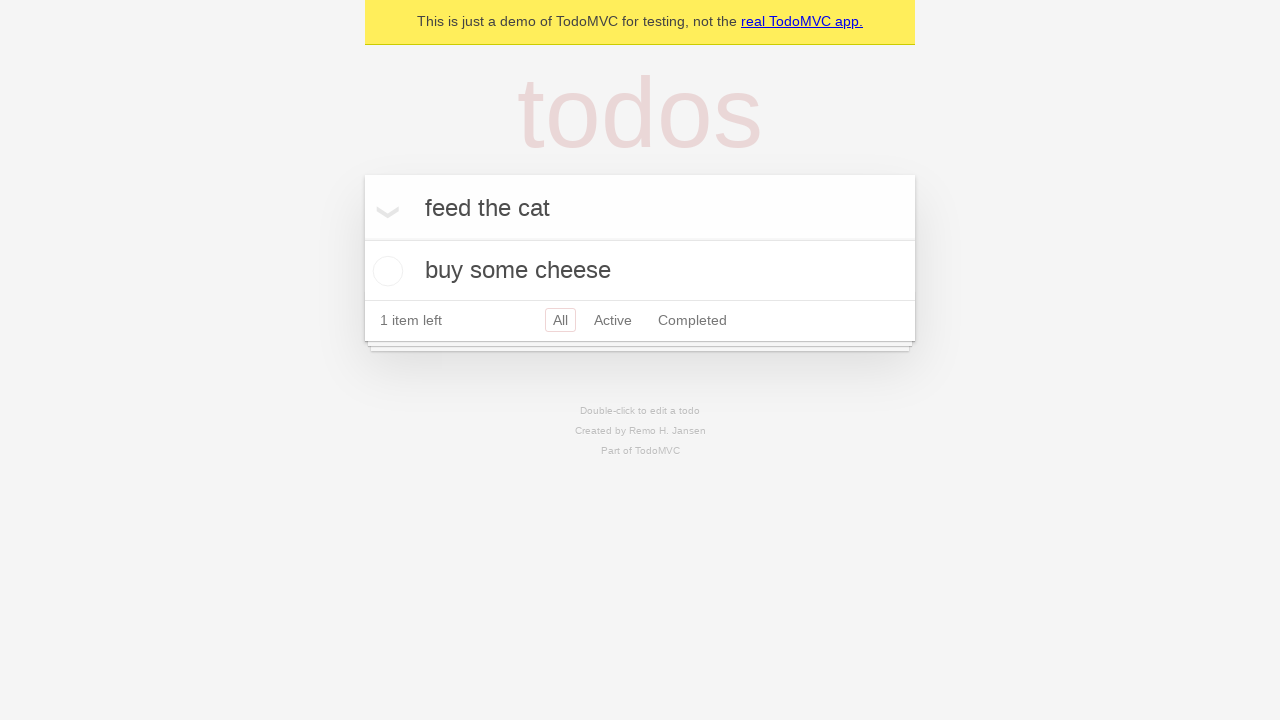

Pressed Enter to add todo 'feed the cat' on internal:attr=[placeholder="What needs to be done?"i]
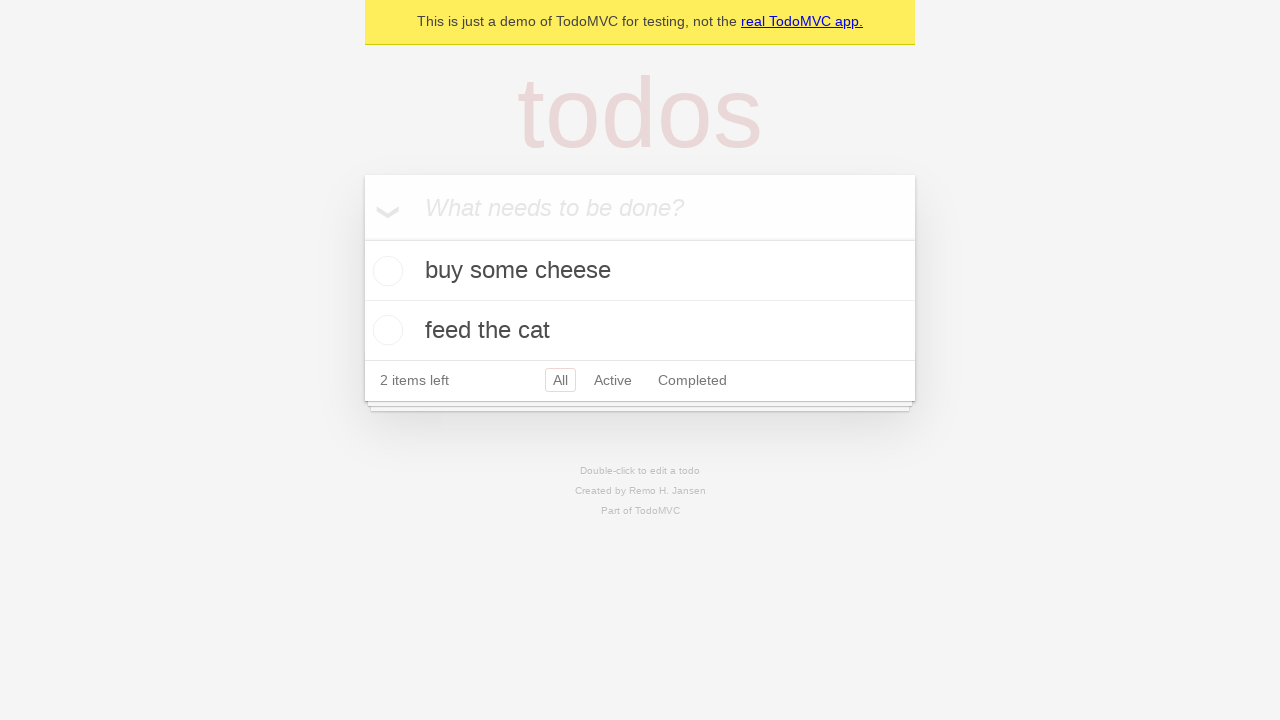

Filled todo input with 'book a doctors appointment' on internal:attr=[placeholder="What needs to be done?"i]
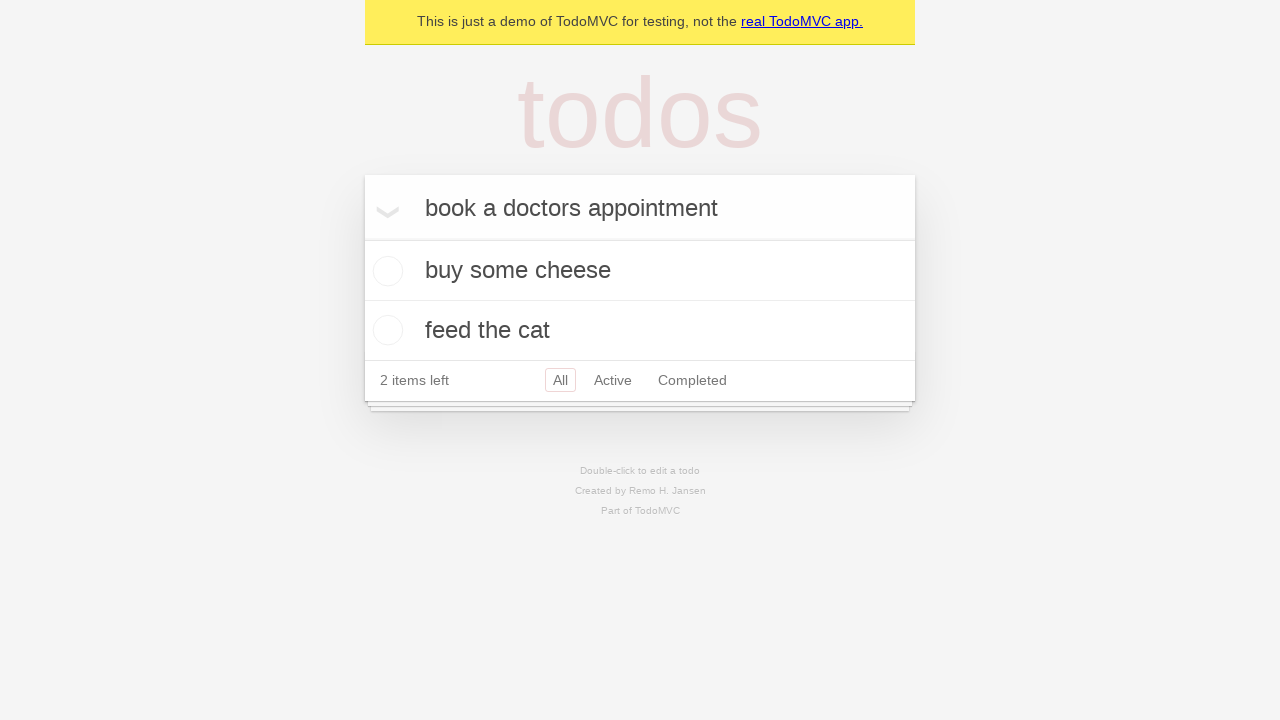

Pressed Enter to add todo 'book a doctors appointment' on internal:attr=[placeholder="What needs to be done?"i]
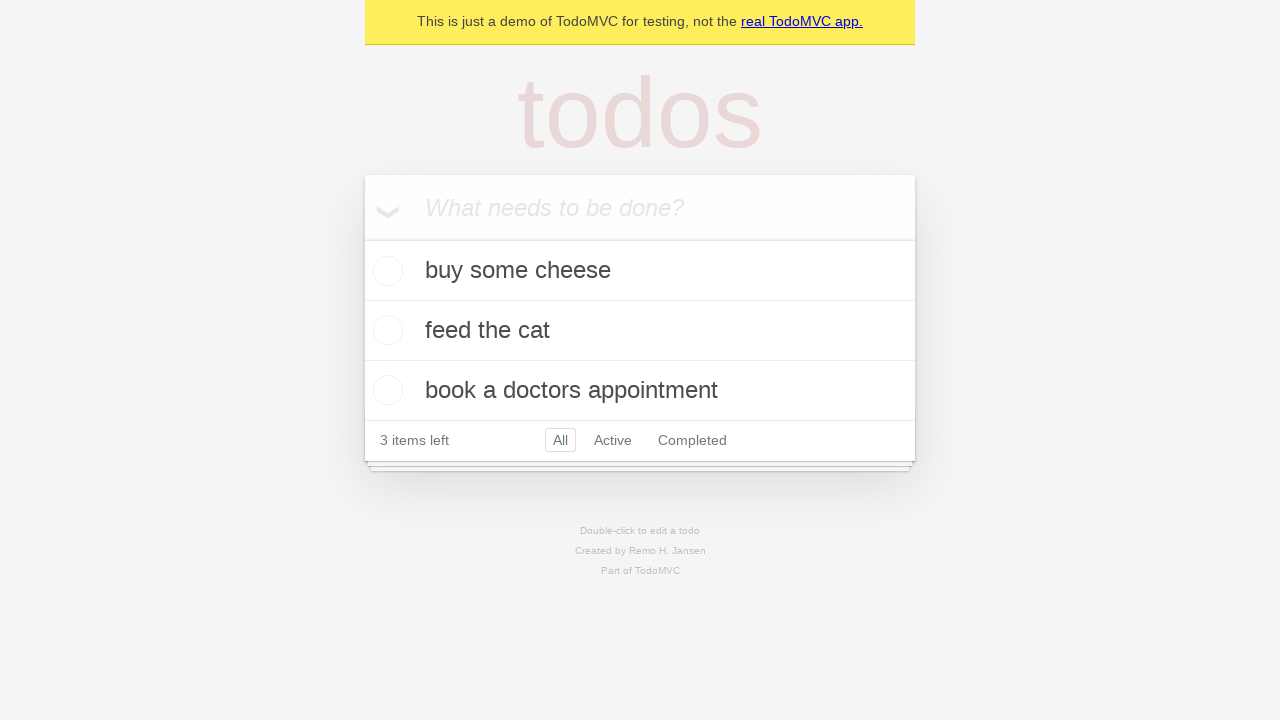

Located all todo items
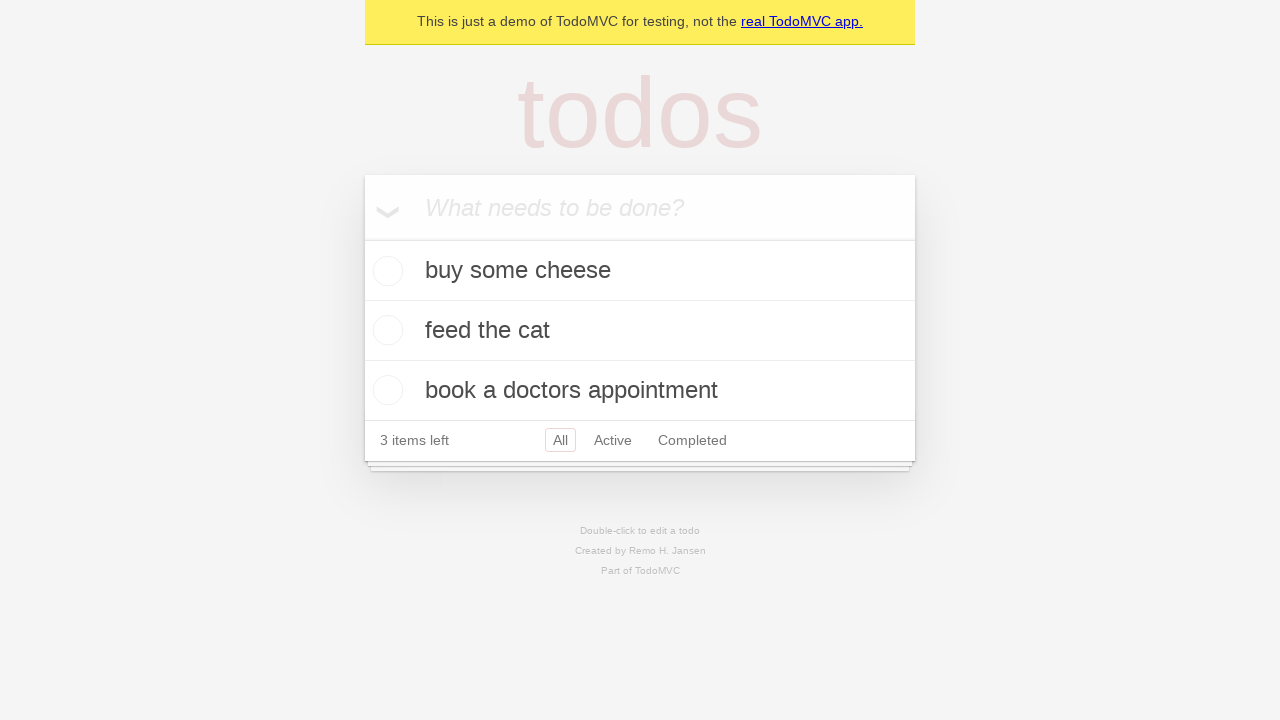

Double-clicked second todo item to enter edit mode at (640, 331) on internal:testid=[data-testid="todo-item"s] >> nth=1
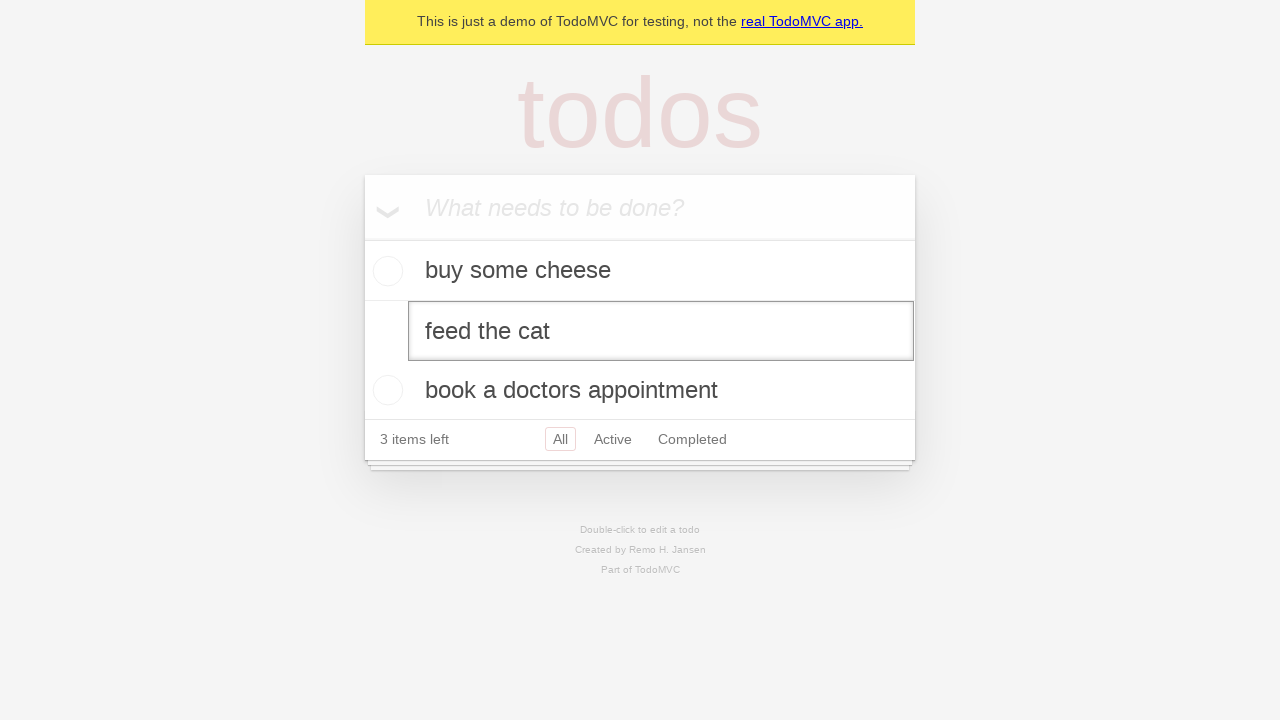

Cleared text from edit field on internal:testid=[data-testid="todo-item"s] >> nth=1 >> internal:role=textbox[nam
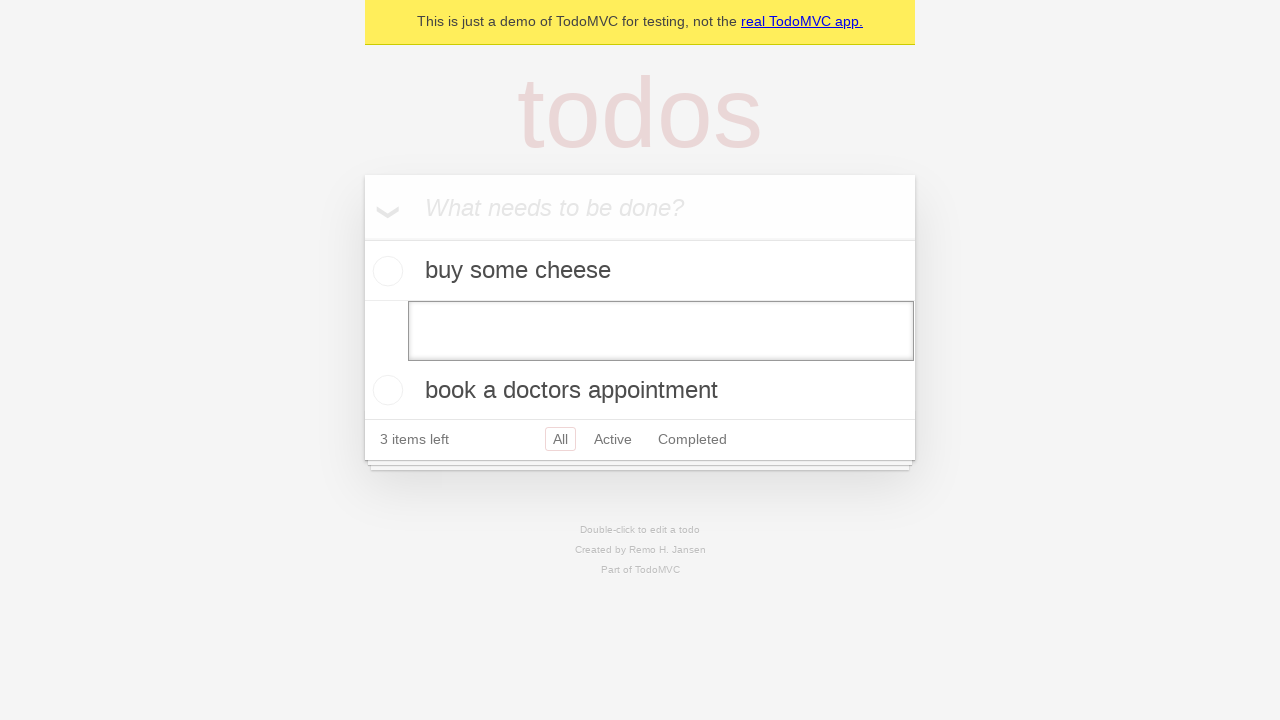

Pressed Enter to confirm empty edit and remove todo item on internal:testid=[data-testid="todo-item"s] >> nth=1 >> internal:role=textbox[nam
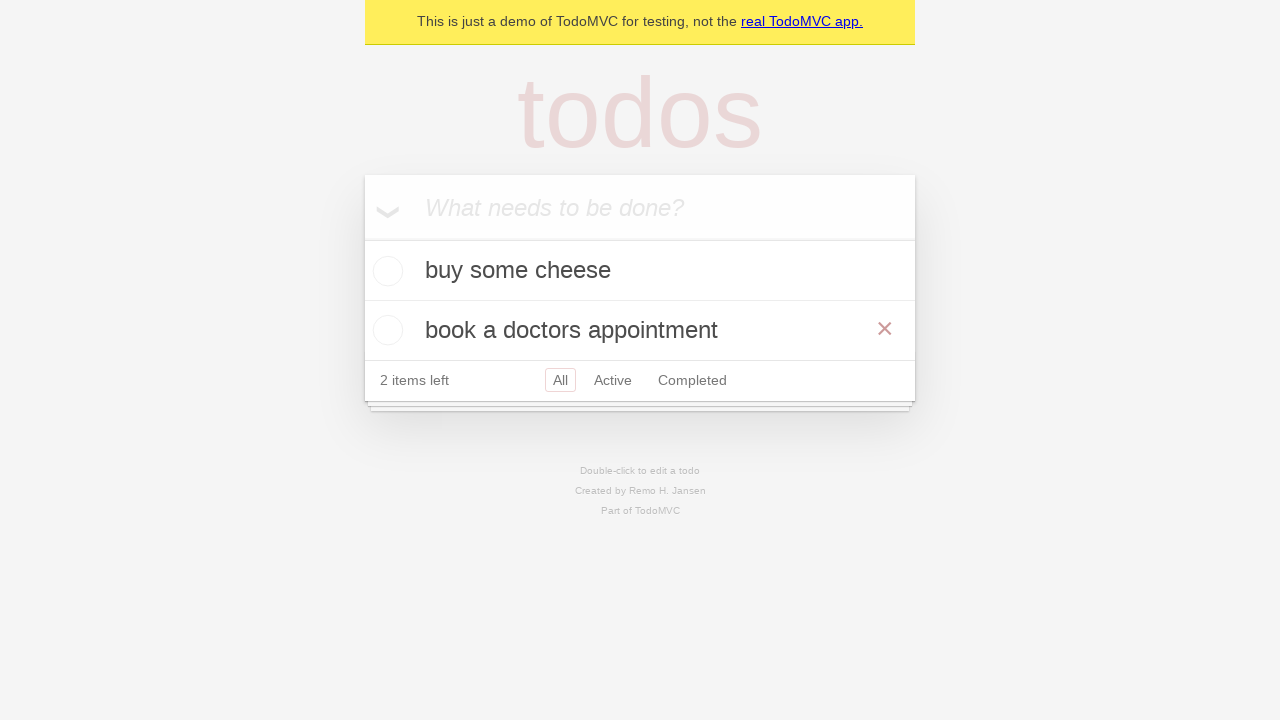

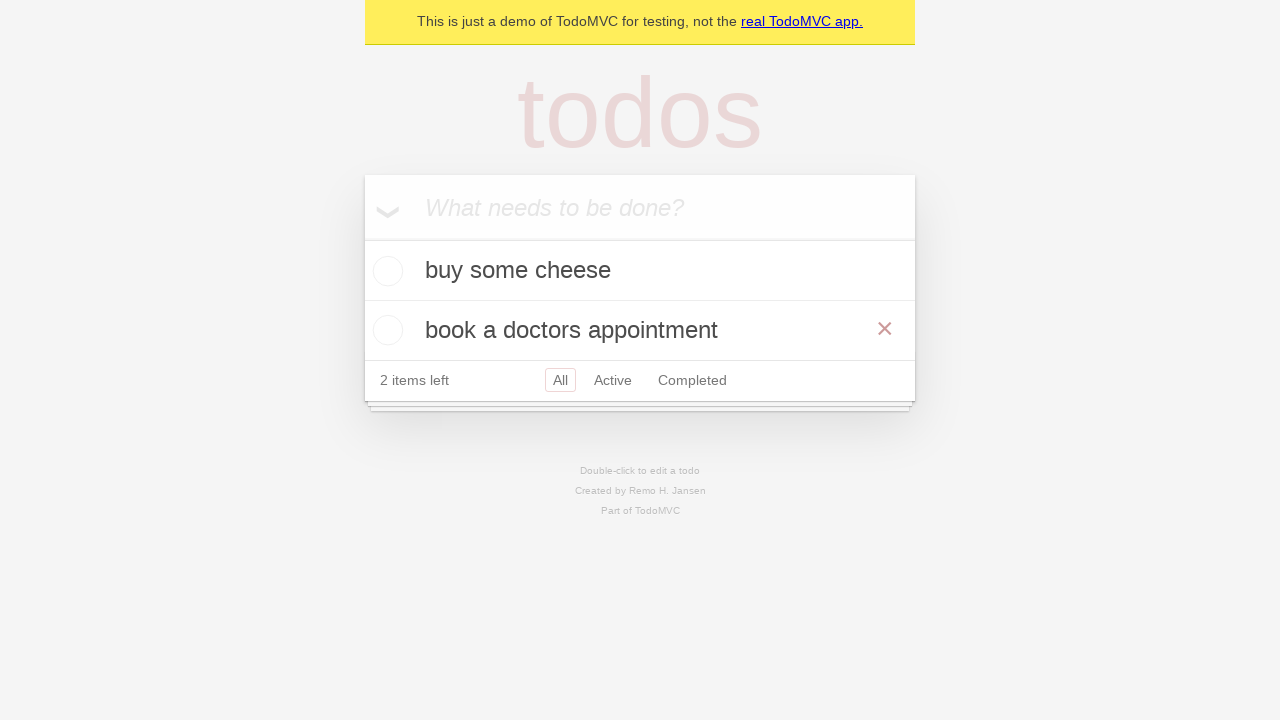